Tests dynamic properties by waiting for a button to become enabled, observing color change, and waiting for a button to become visible before clicking.

Starting URL: https://demoqa.com/dynamic-properties

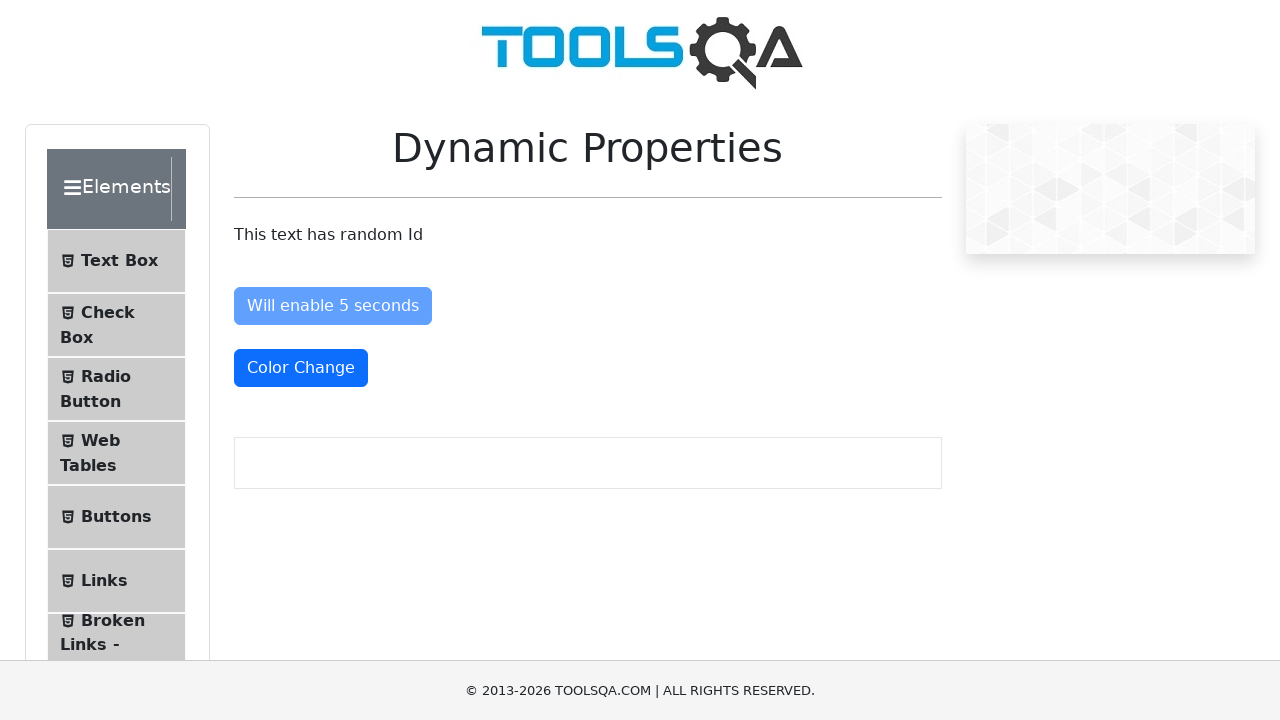

Waited for 'Enable After' button to become enabled (after 5 seconds)
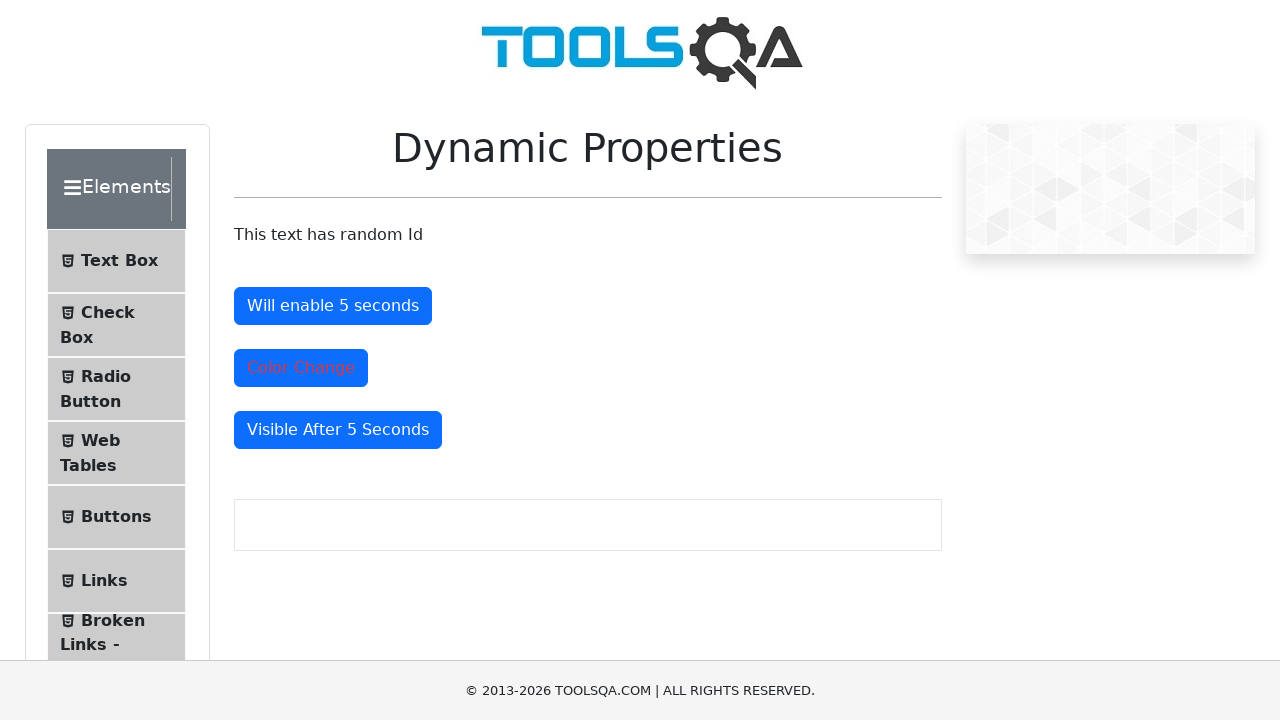

Clicked the 'Enable After' button at (333, 306) on #enableAfter
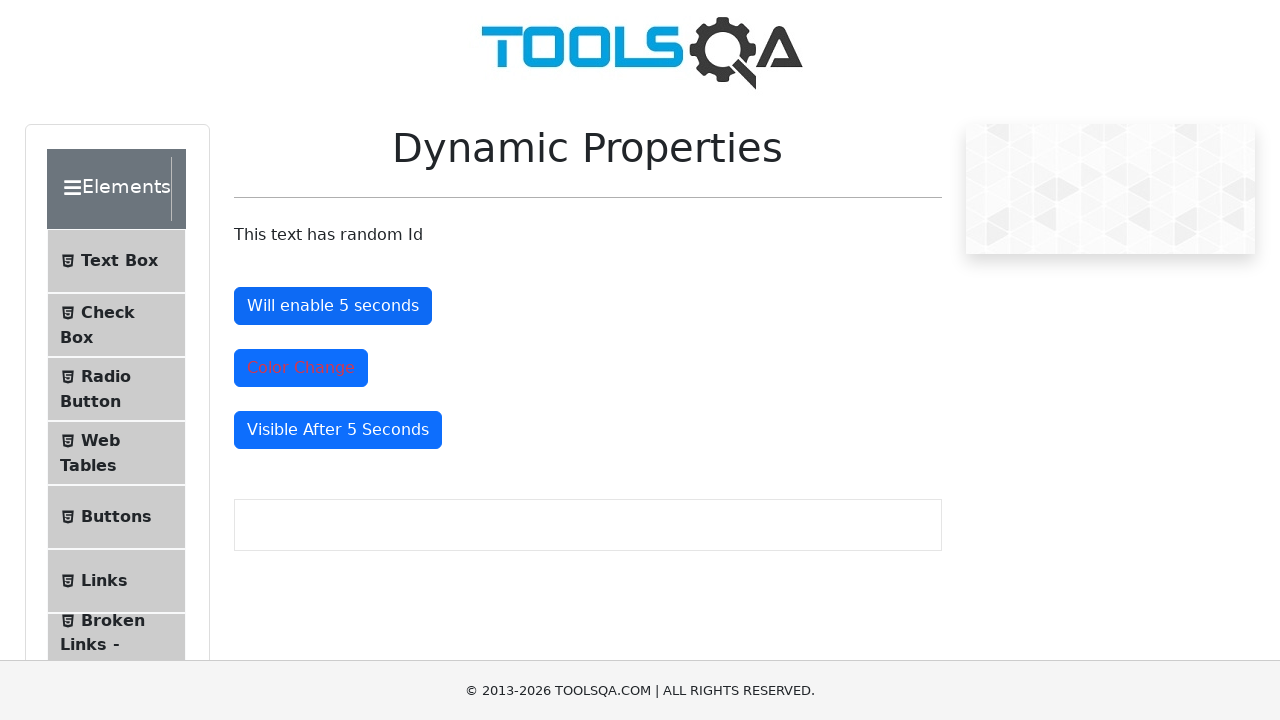

Verified 'Color Change' button exists on the page
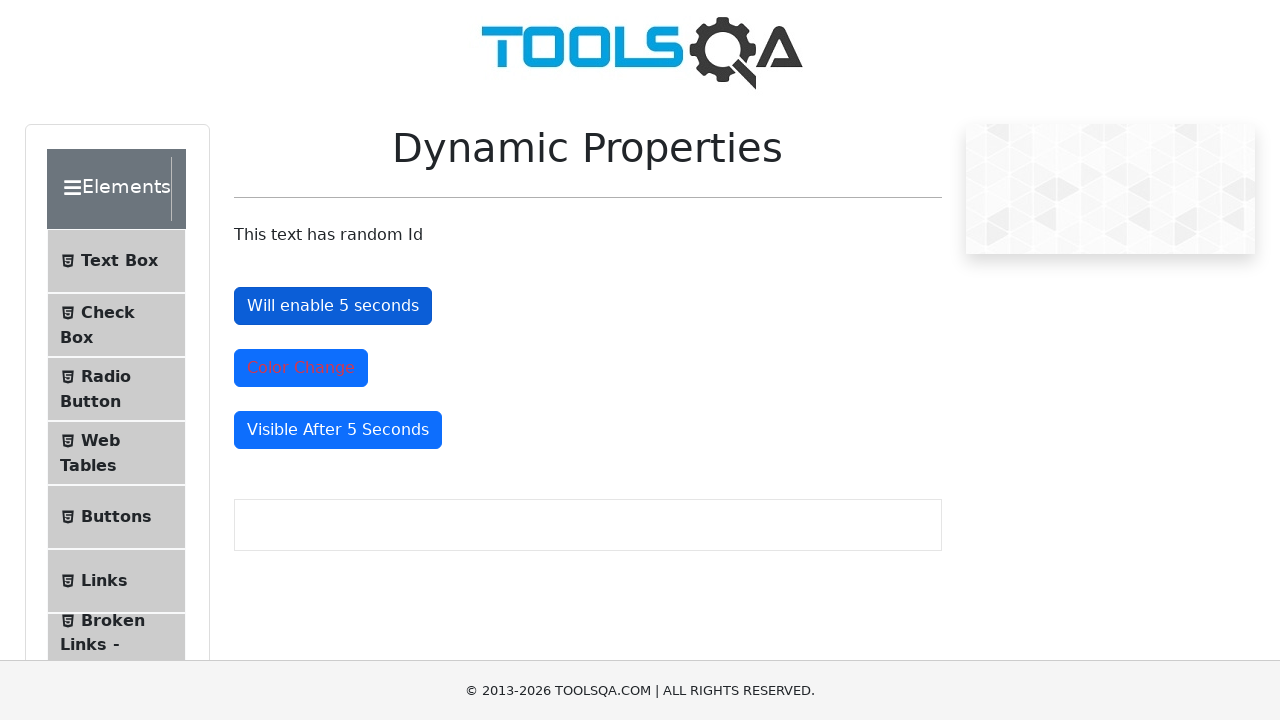

Waited for 'Visible After' button to become visible
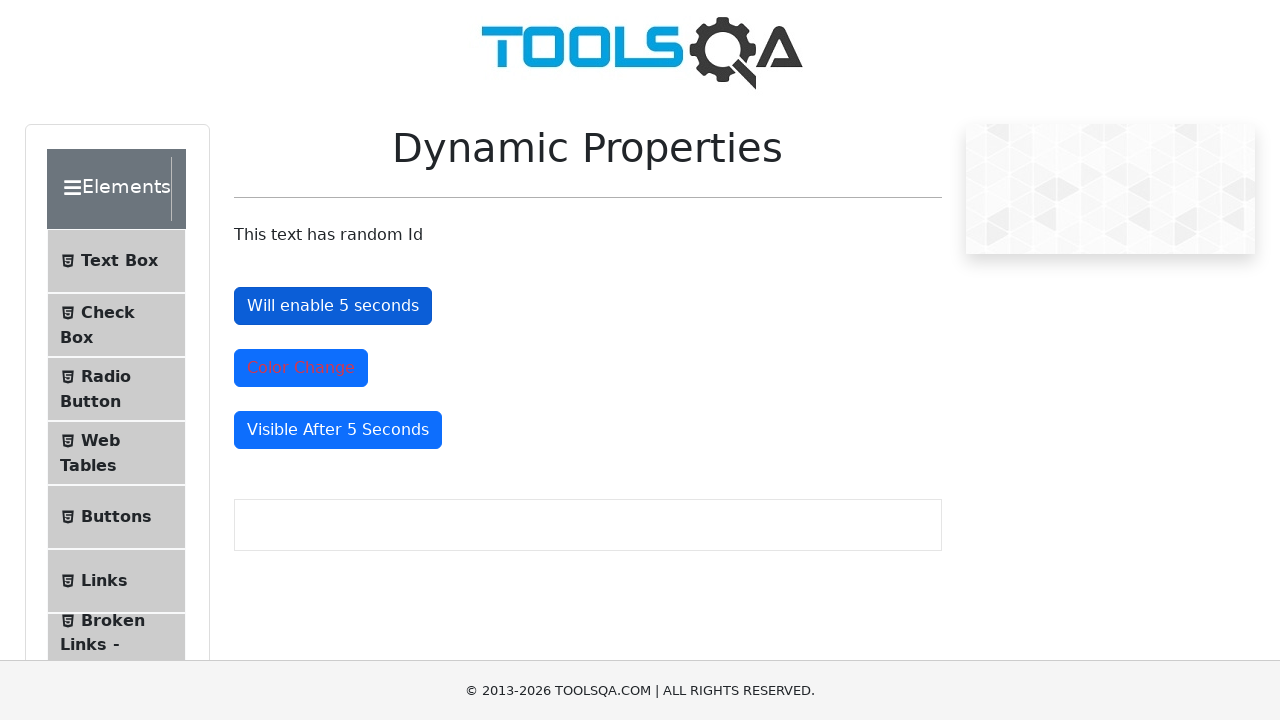

Clicked the 'Visible After' button at (338, 430) on #visibleAfter
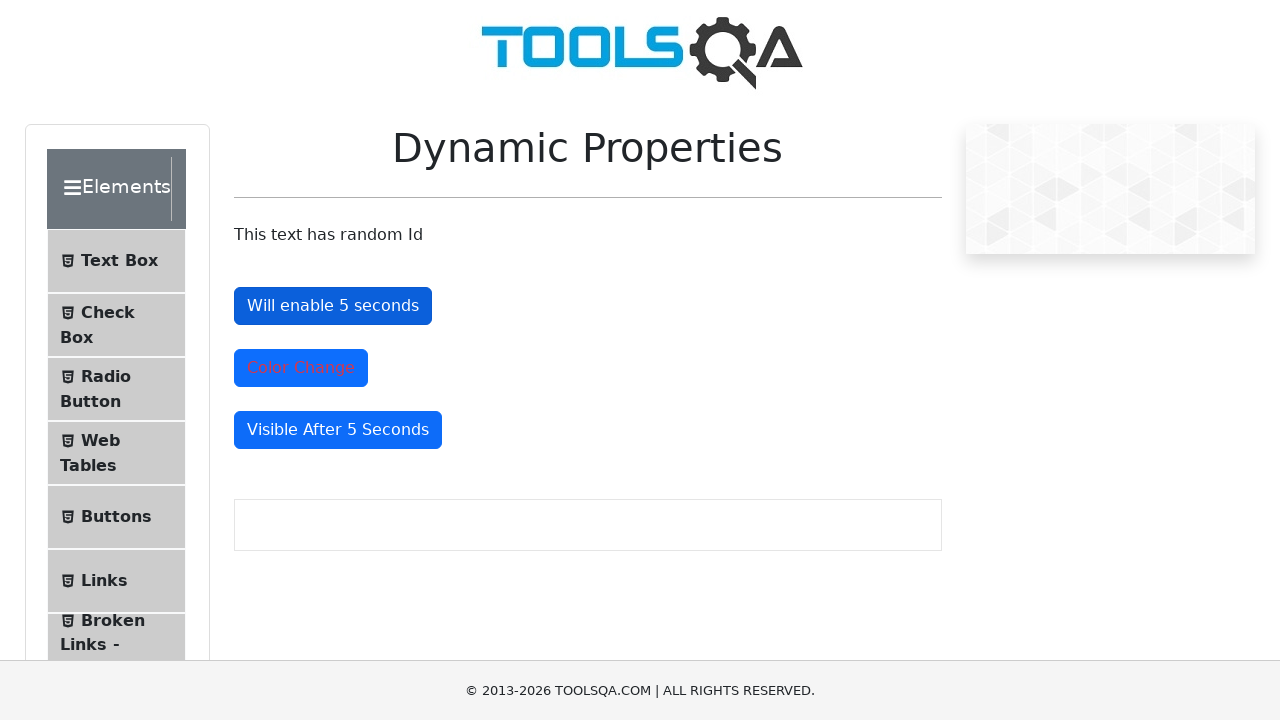

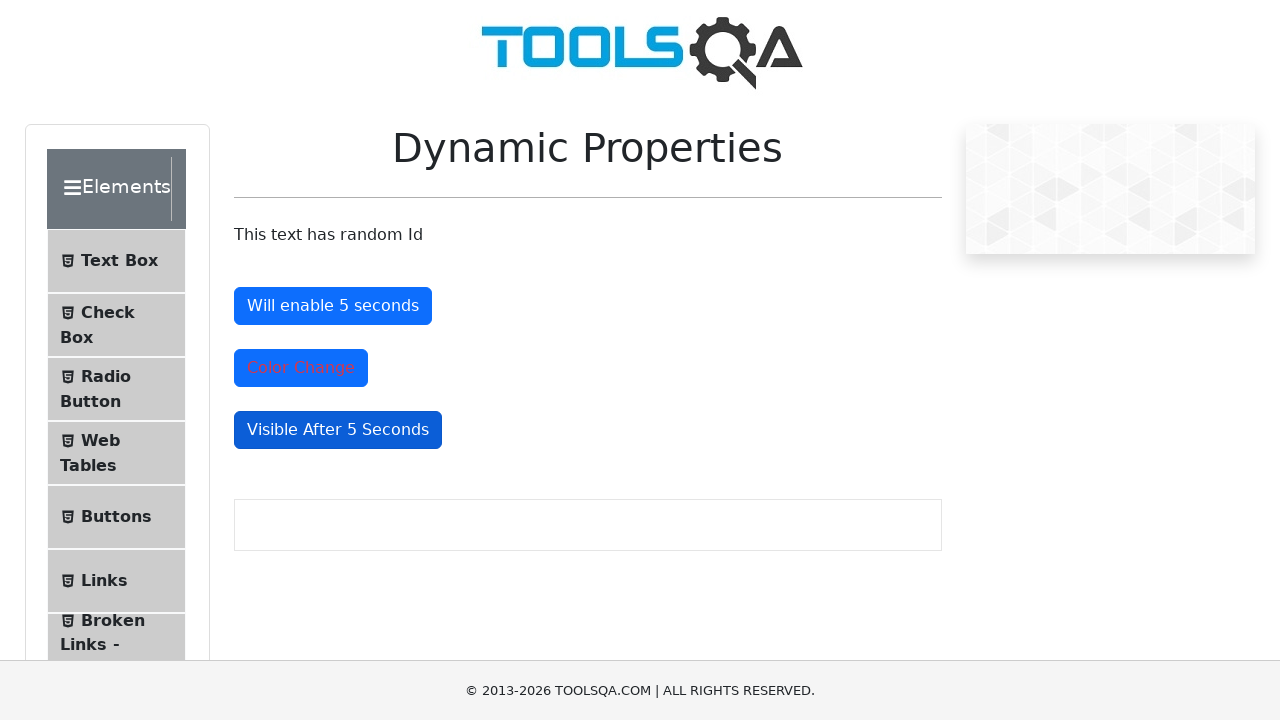